Tests waiting for an element to become visible by clicking a trigger button, then clicking the revealed button and verifying the popover content appears correctly.

Starting URL: https://play1.automationcamp.ir/expected_conditions.html

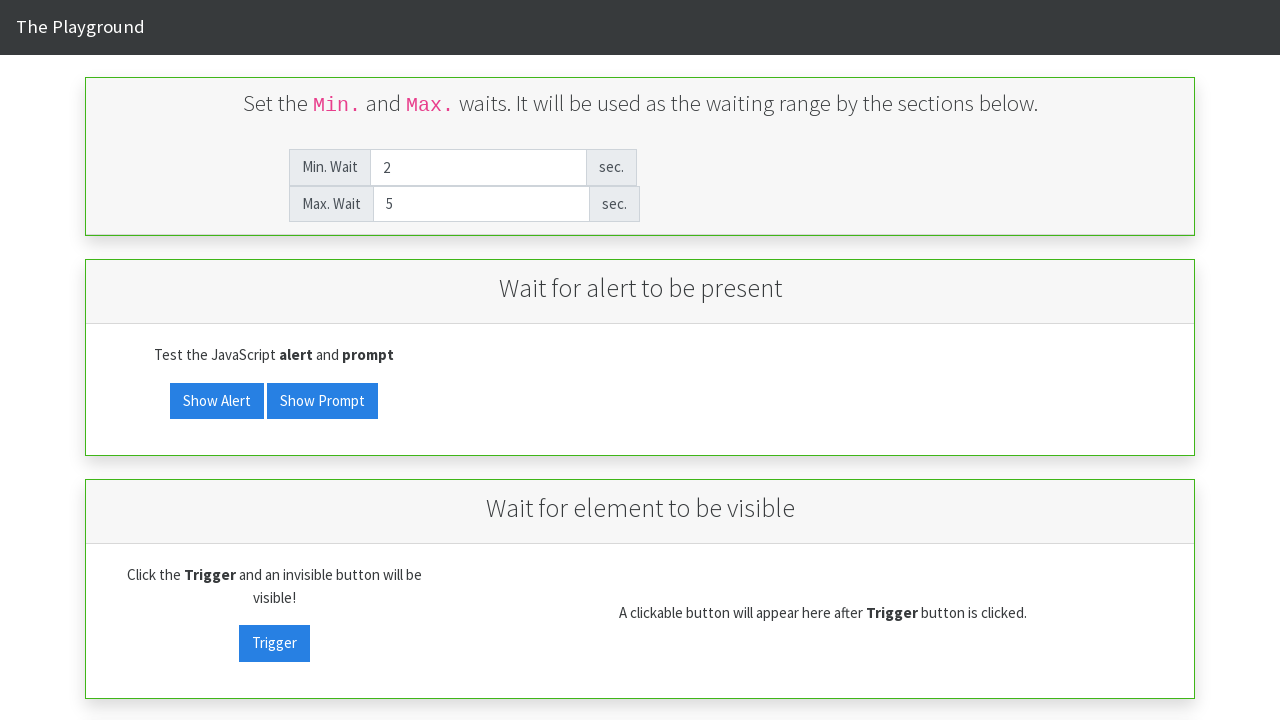

Clicked visibility trigger button to reveal hidden element at (274, 643) on #visibility_trigger
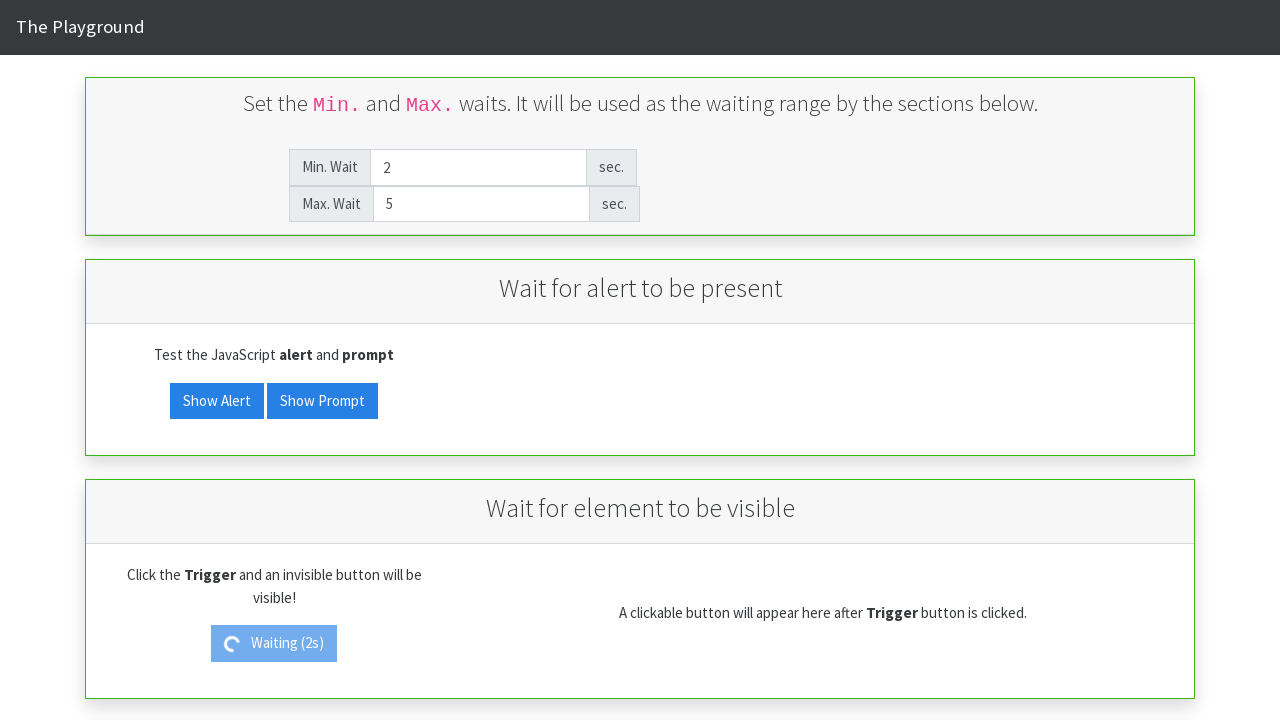

Clicked the revealed visibility target button at (823, 19) on #visibility_target
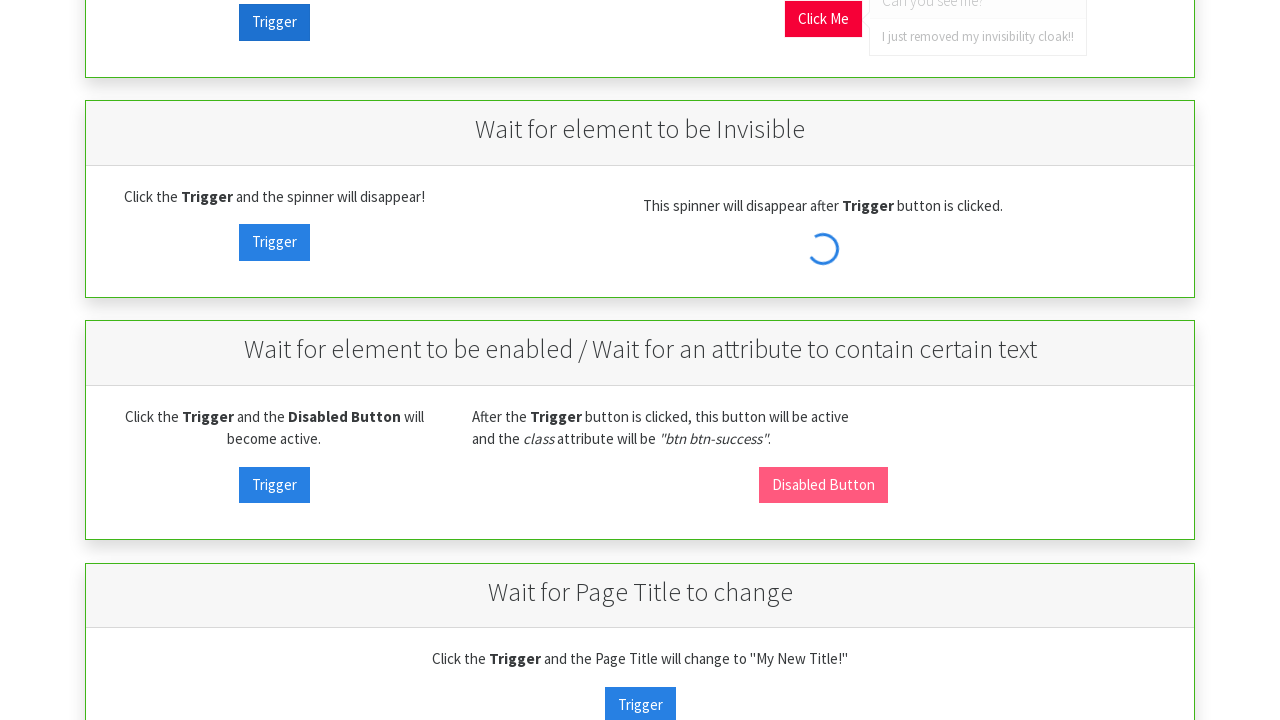

Waited for popover to become visible
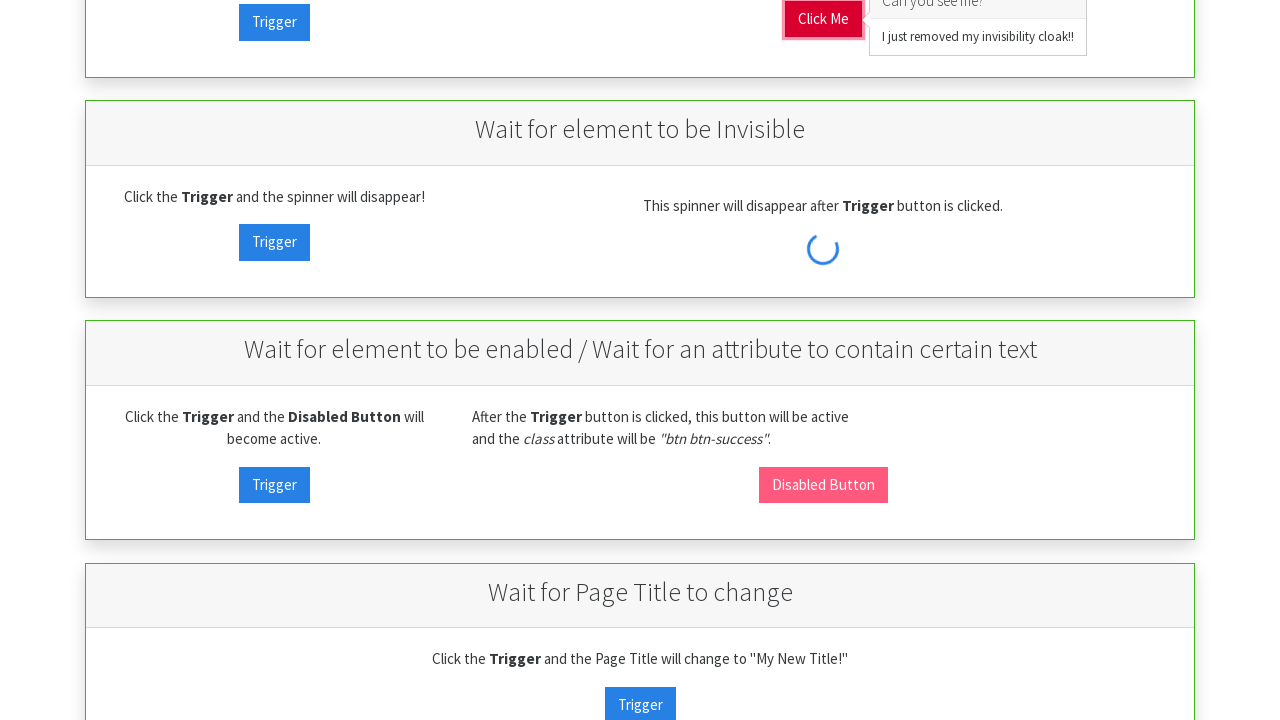

Retrieved popover header text
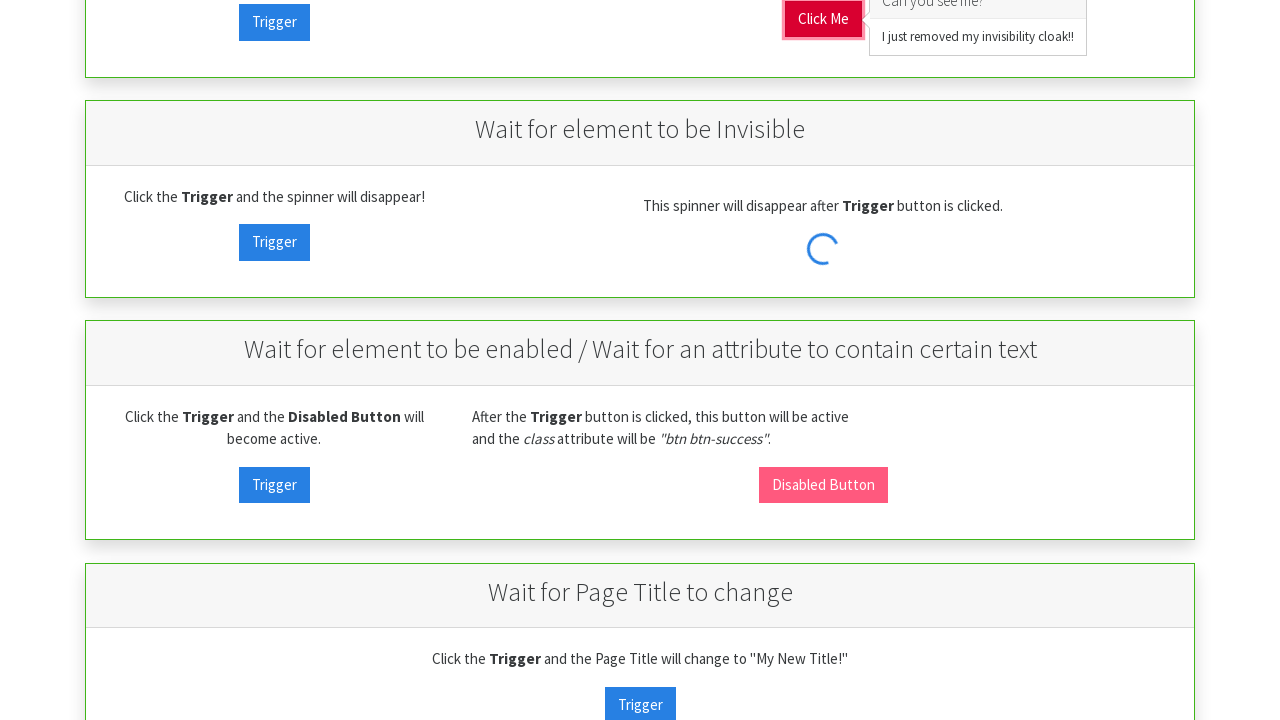

Retrieved popover body text
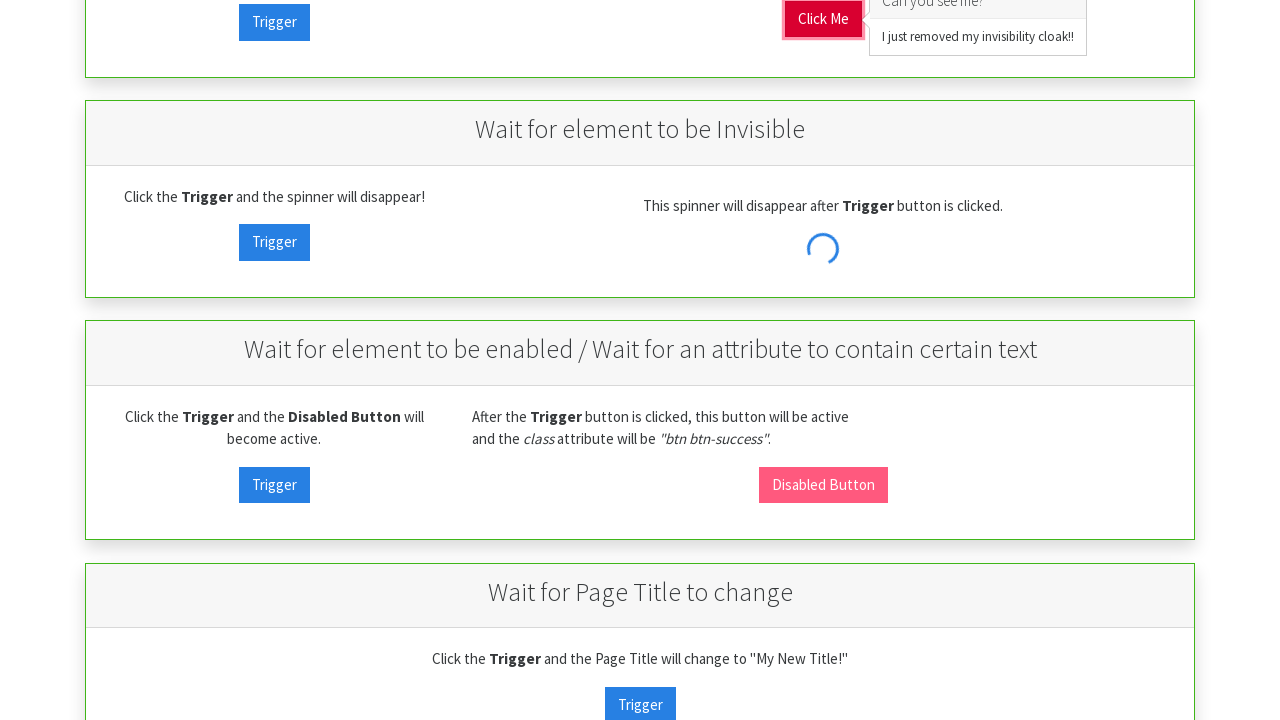

Verified popover header text is 'Can you see me?'
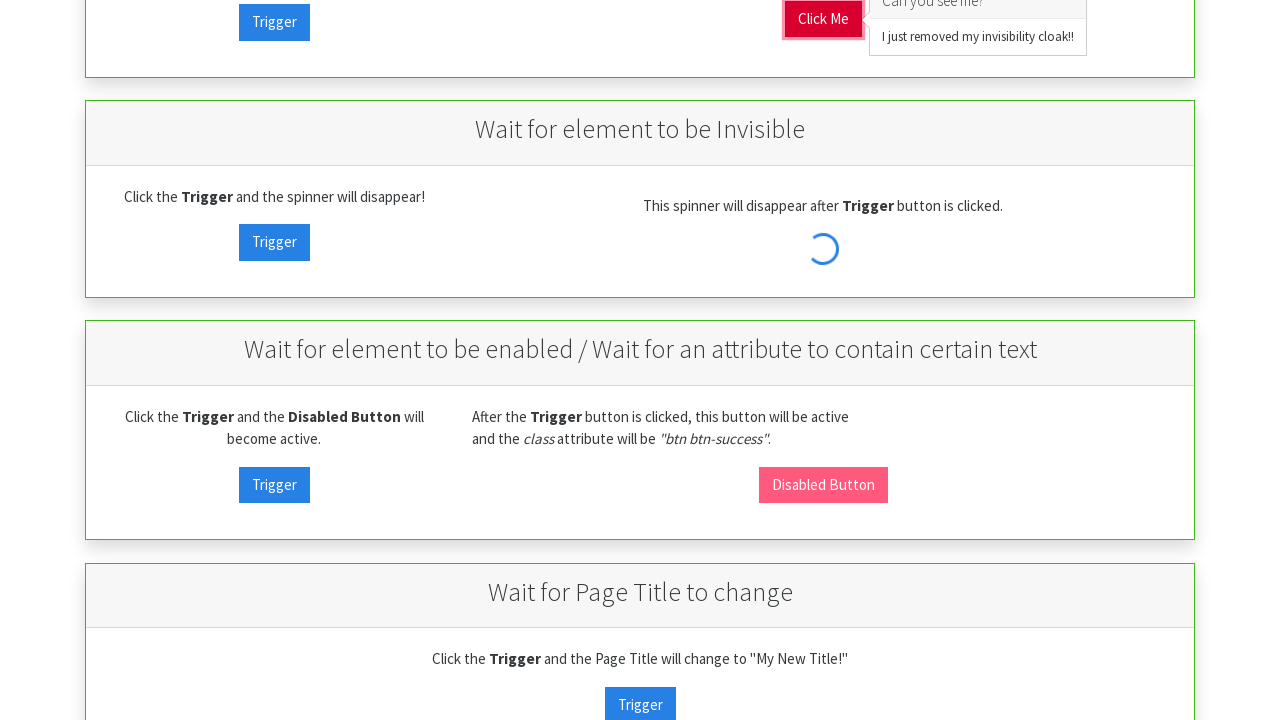

Verified popover body text is 'I just removed my invisibility cloak!!'
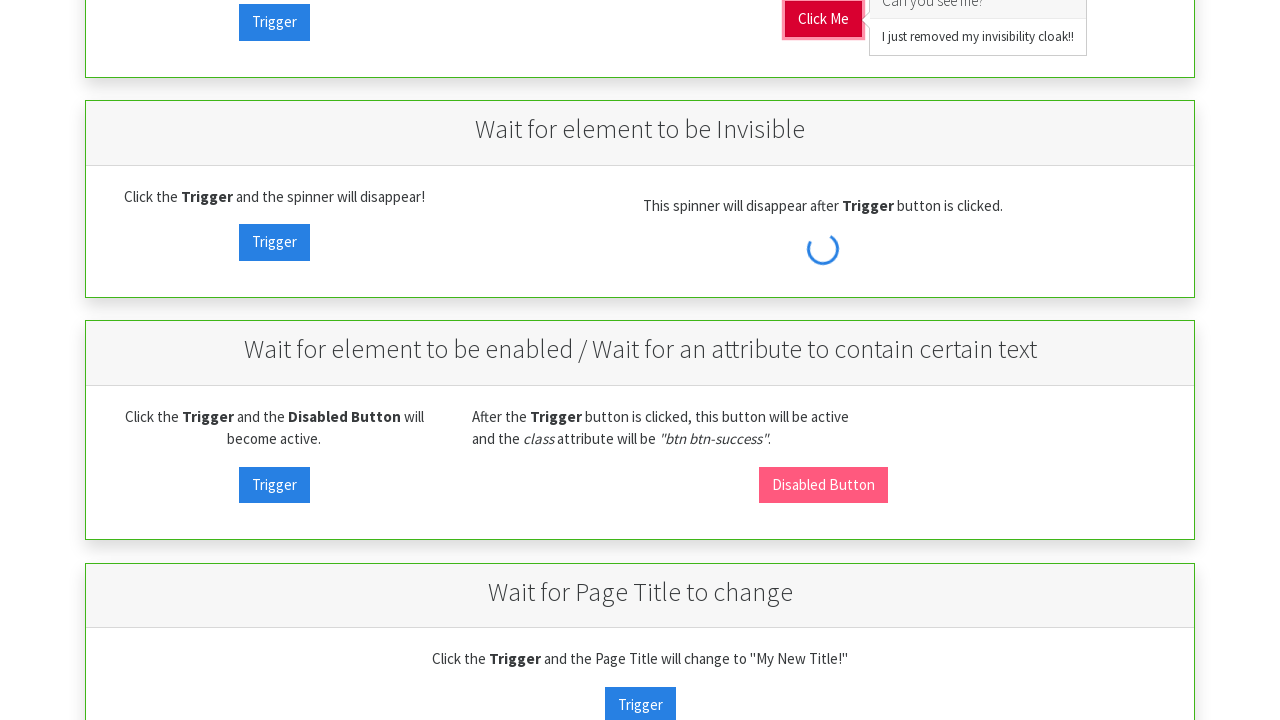

Verified target button text is 'Click Me'
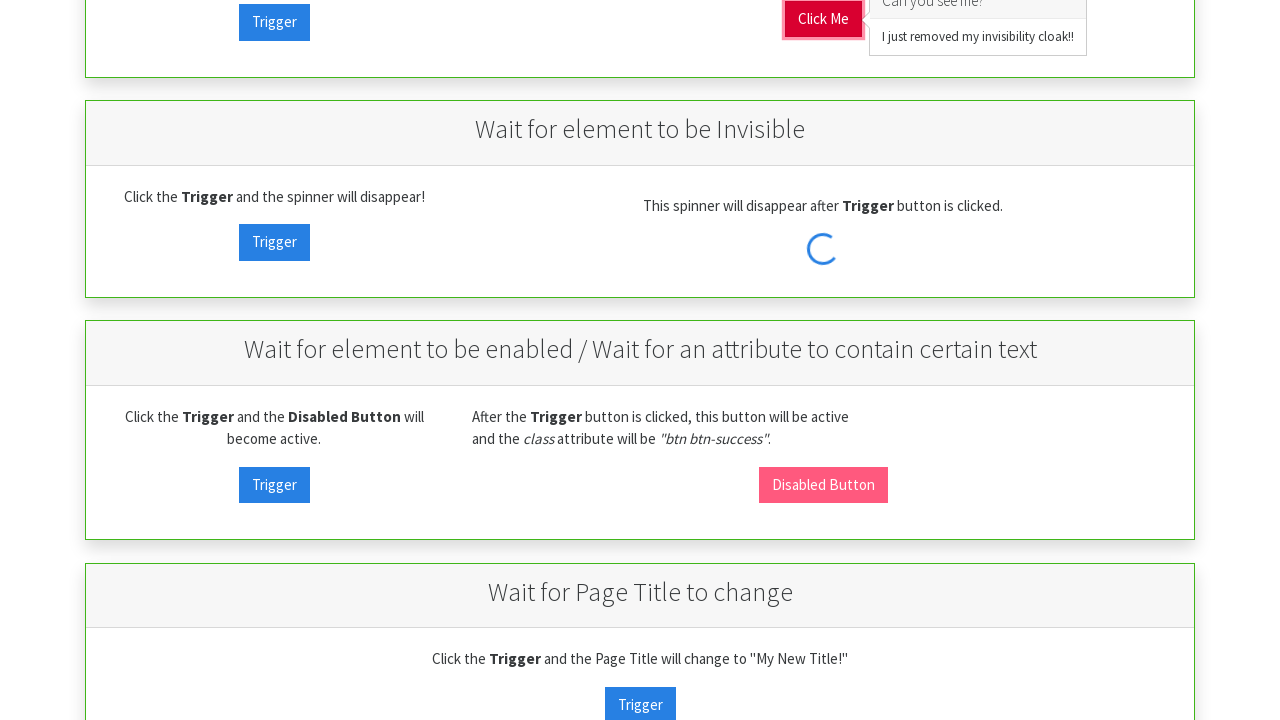

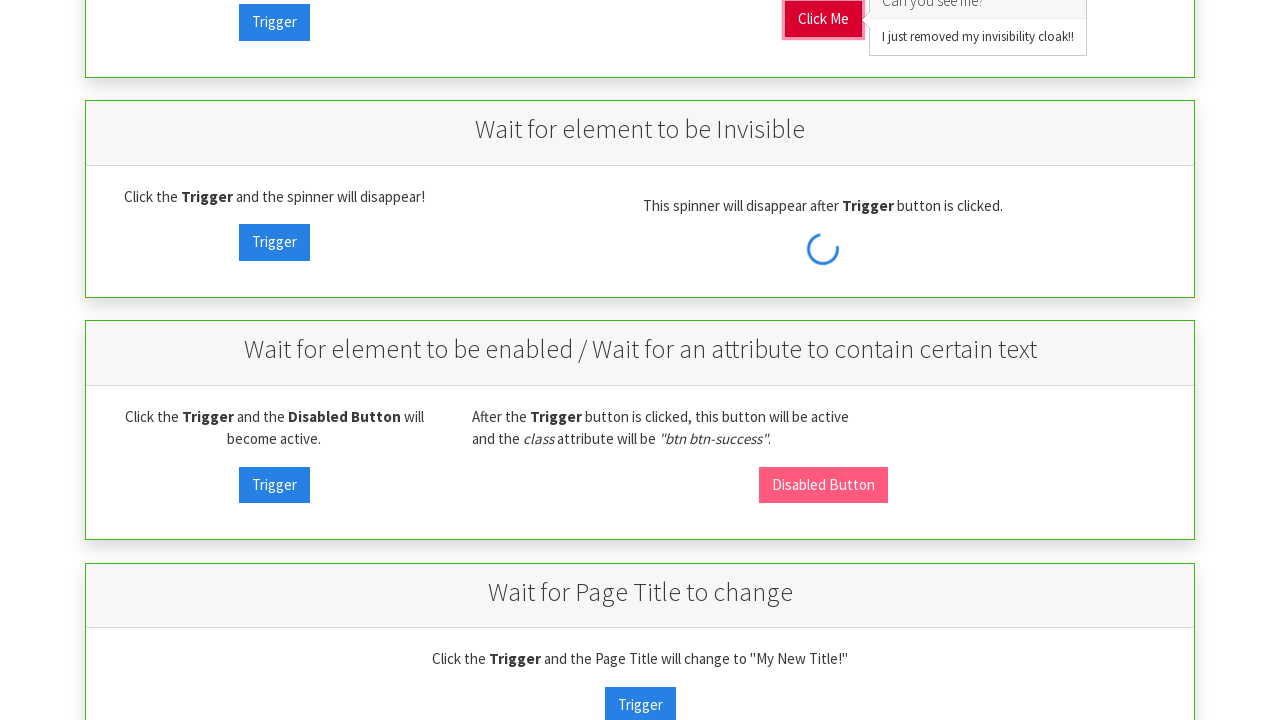